Tests navigating to Top List then New Comments submenu and verifying comments are displayed

Starting URL: http://www.99-bottles-of-beer.net/

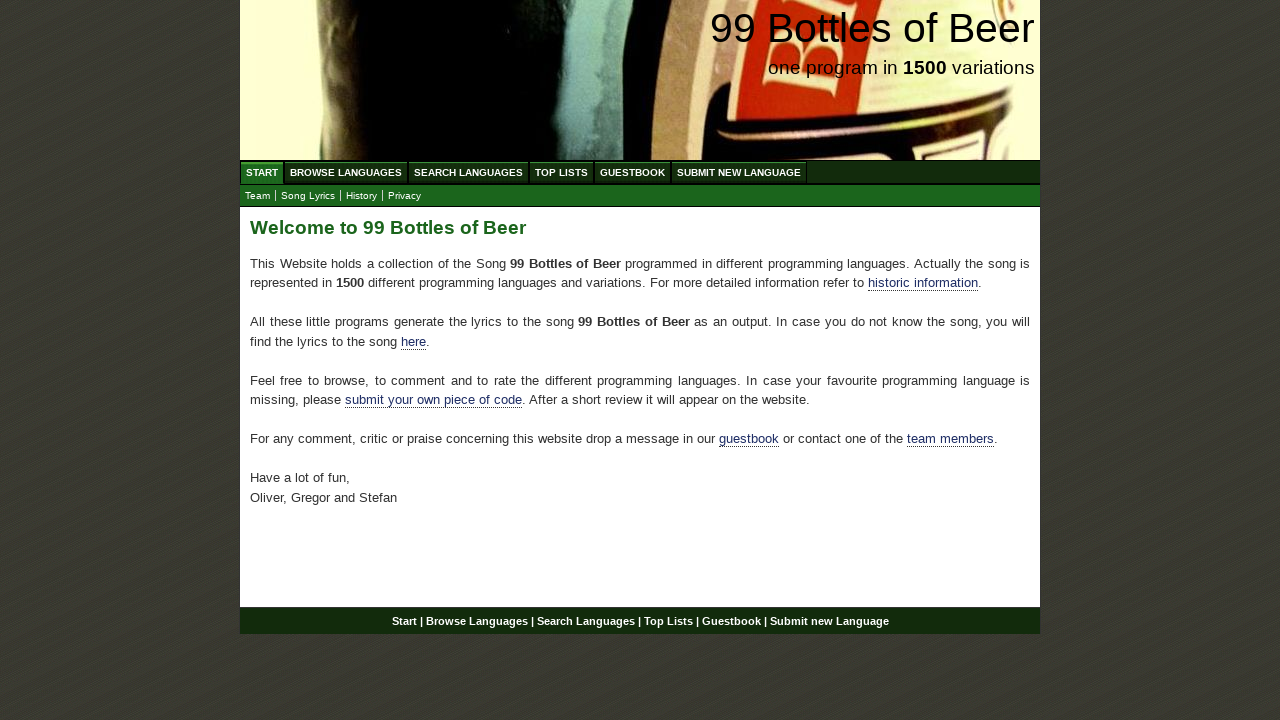

Clicked on Top List menu at (562, 172) on a[href='/toplist.html']
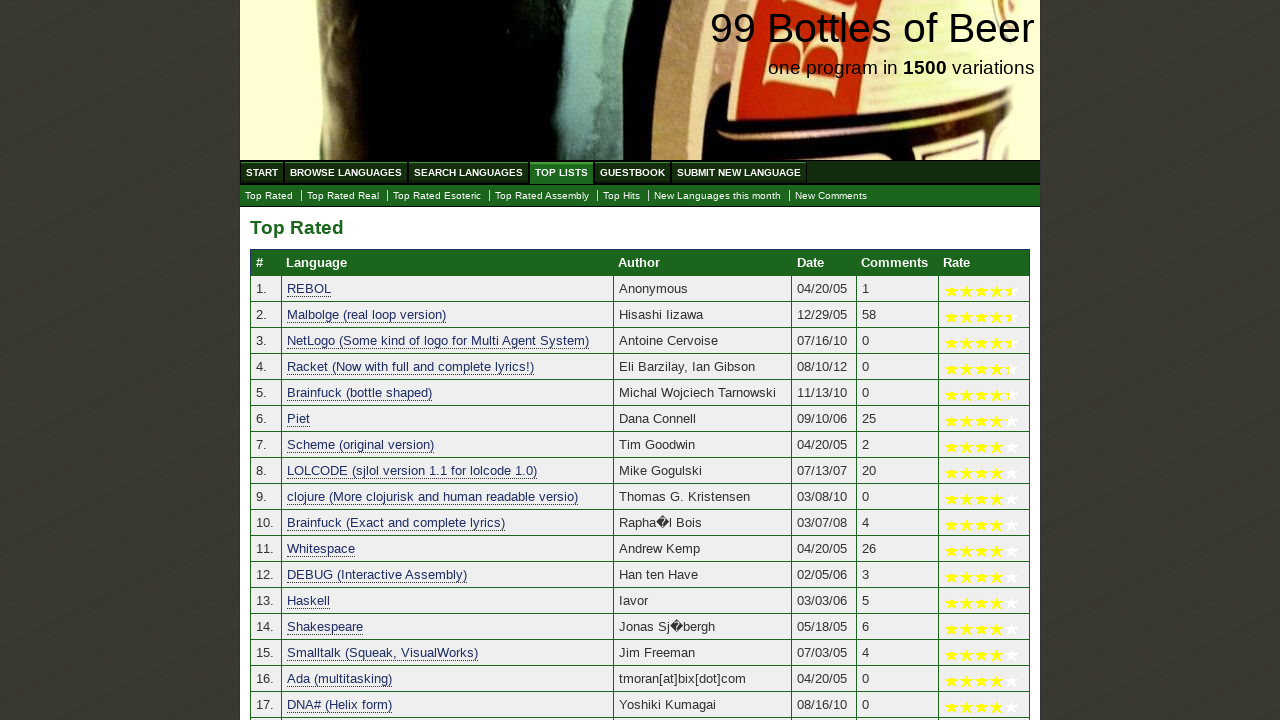

Clicked on New Comments submenu at (831, 196) on #submenu a[href='./newcomments.html']
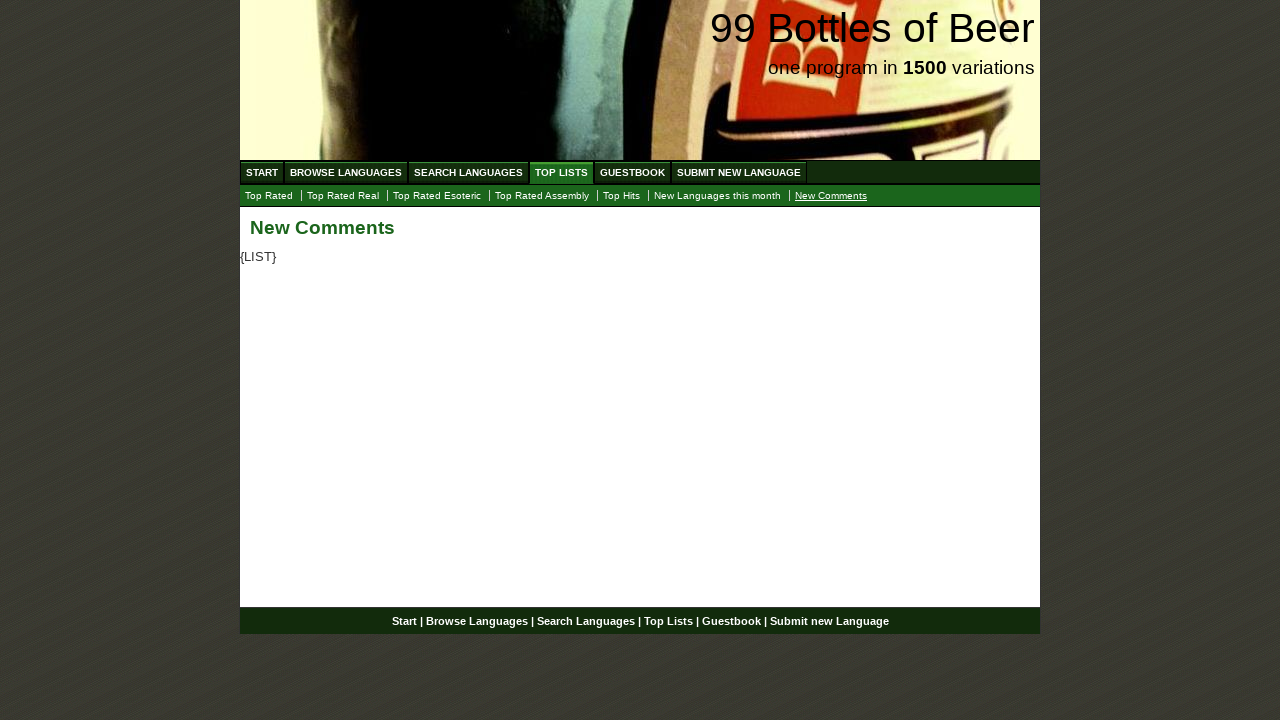

Located comments section
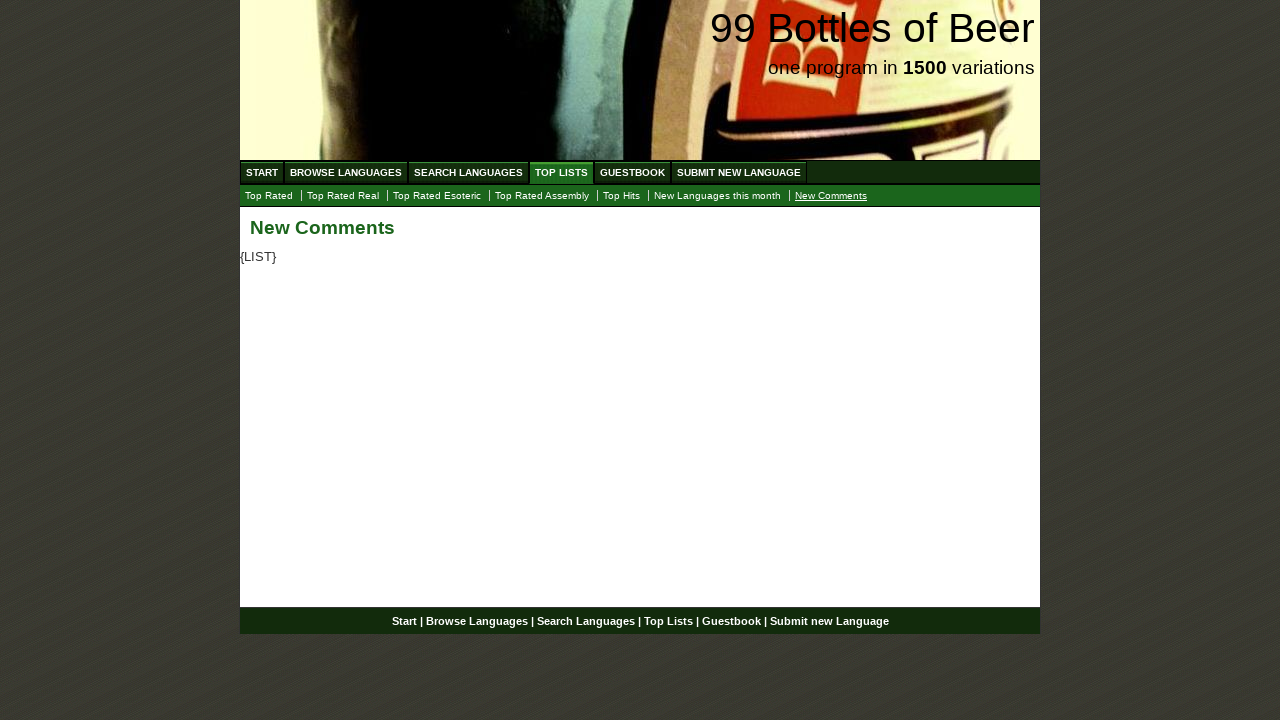

Counted 1 comments in the section
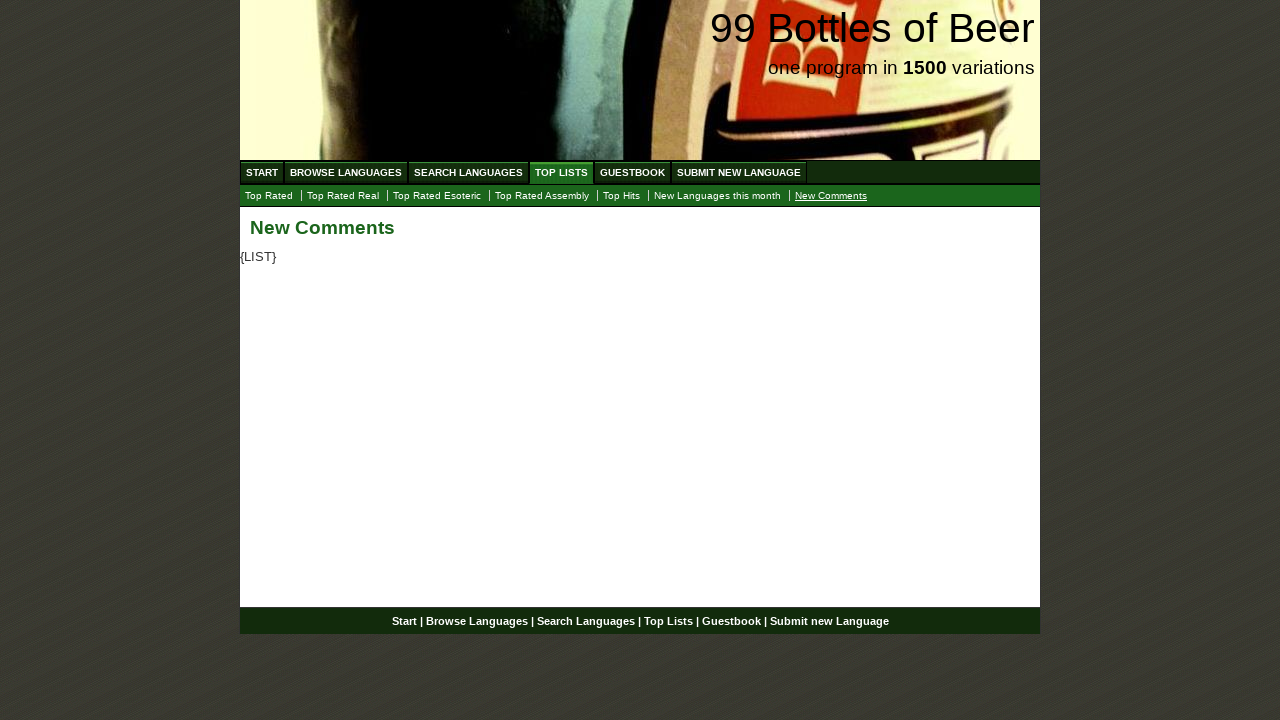

Verified that comments are displayed (count > 0)
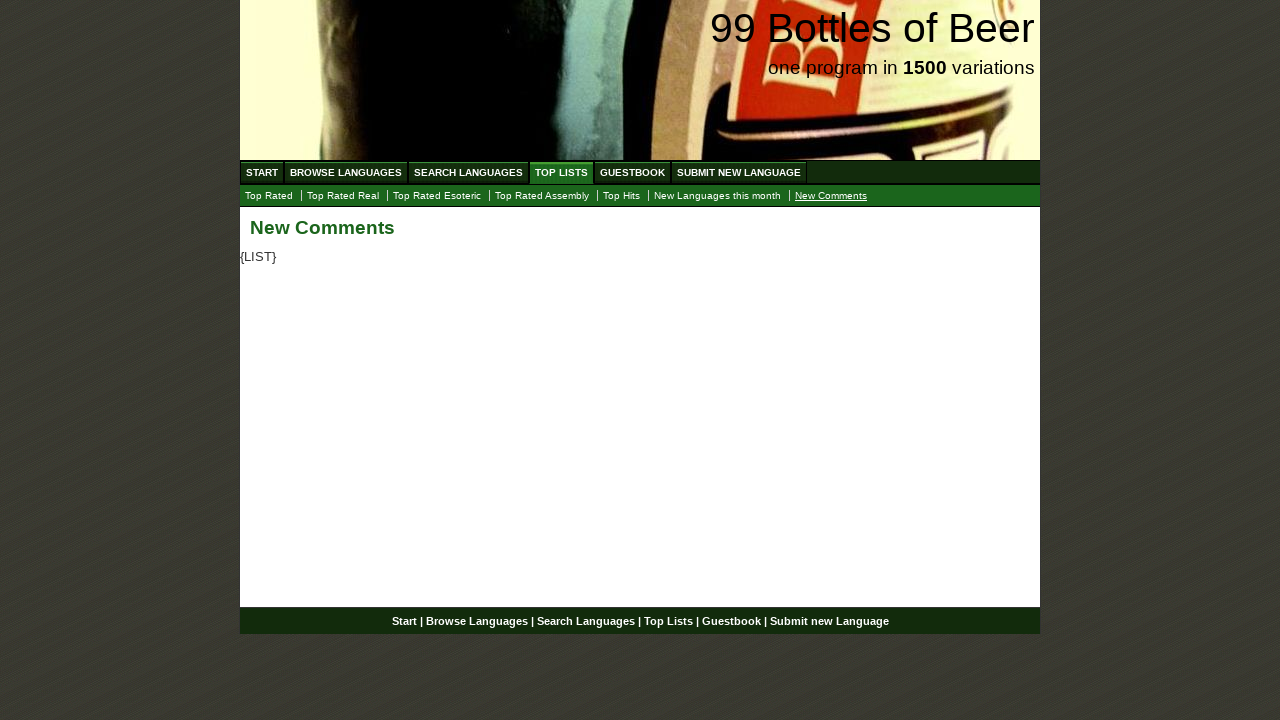

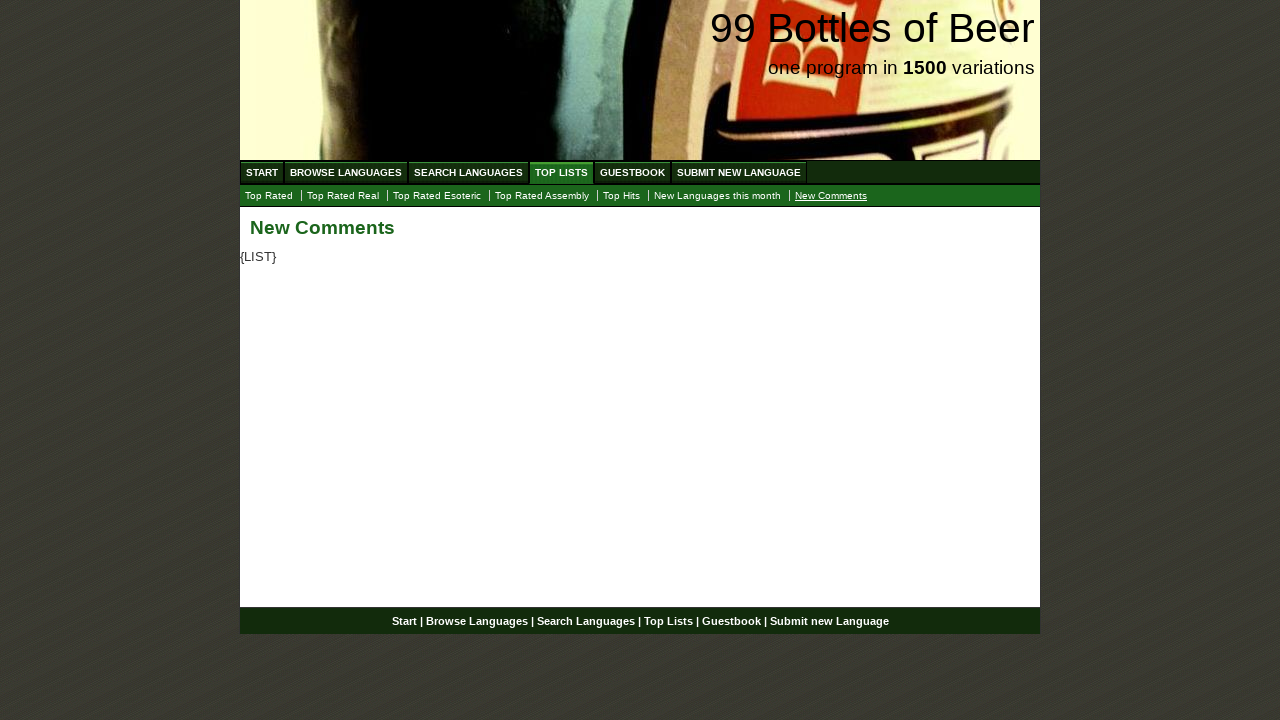